Tests JavaScript alert handling by triggering and interacting with different types of alerts: basic alert, confirmation dialog, and prompt dialog

Starting URL: https://the-internet.herokuapp.com/javascript_alerts

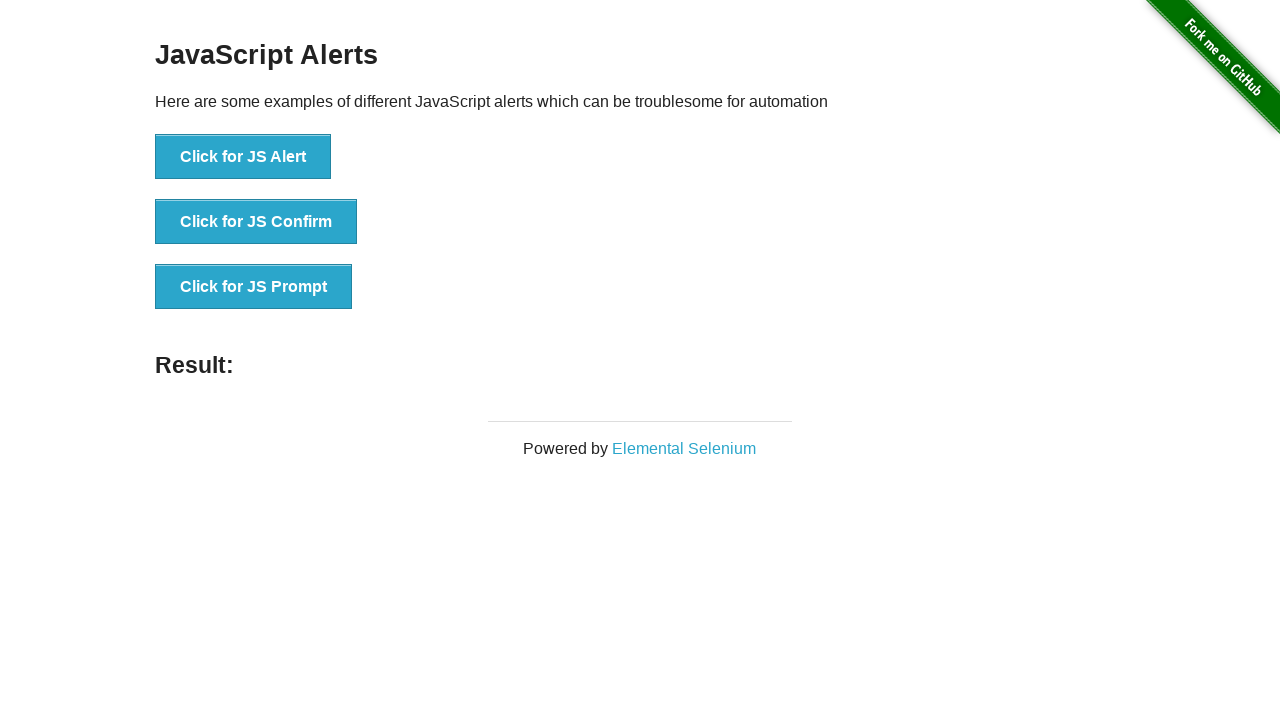

Clicked button to trigger basic JavaScript alert at (243, 157) on xpath=//button[@onclick='jsAlert()']
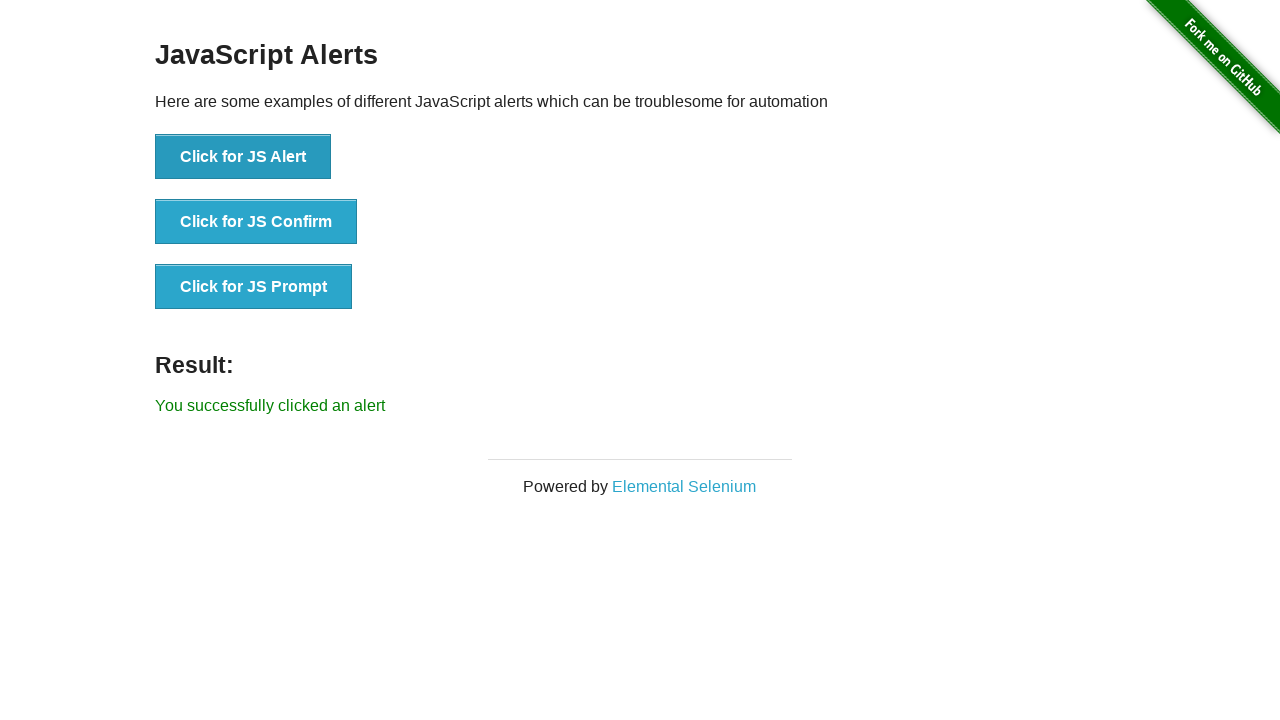

Set up dialog handler to dismiss basic alert
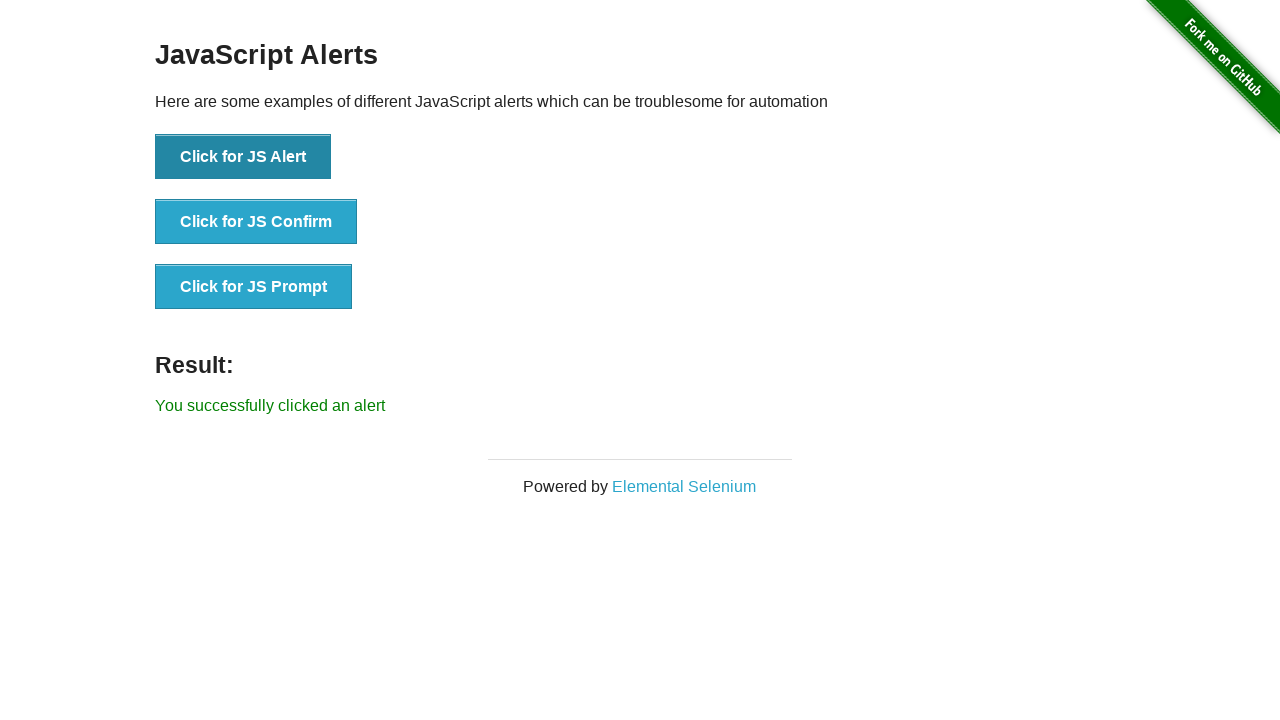

Waited 1 second after dismissing basic alert
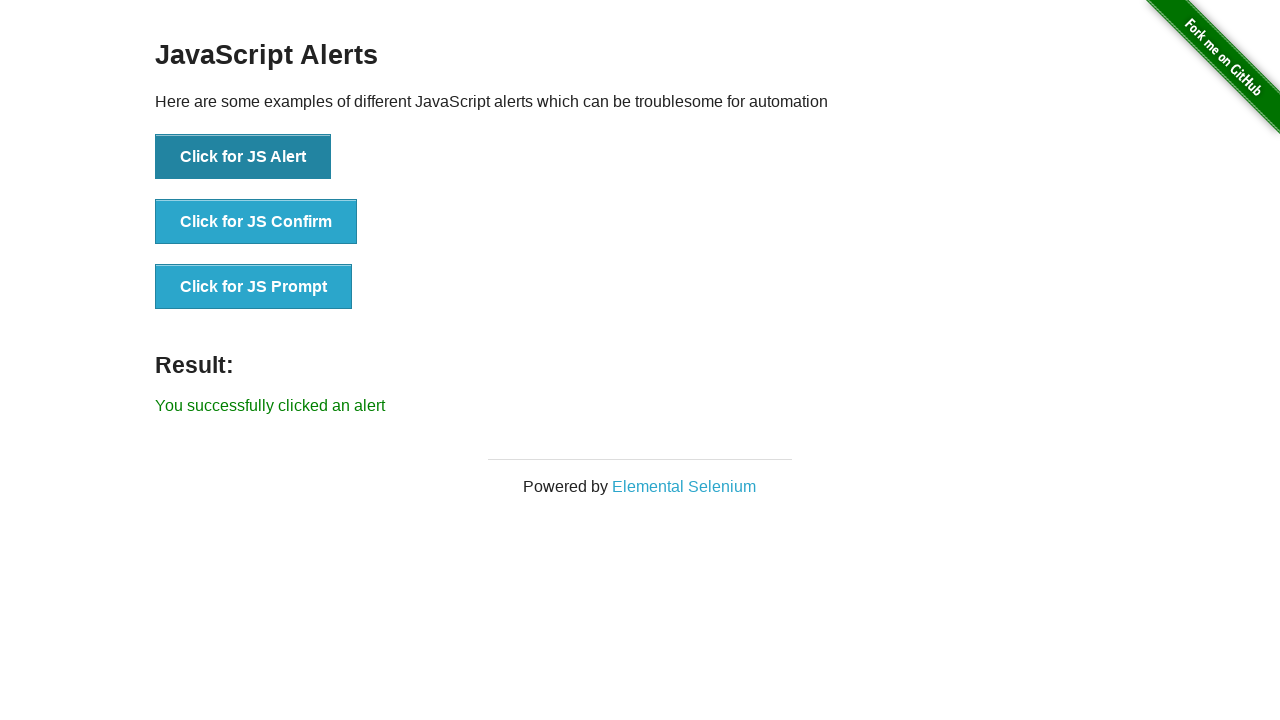

Clicked button to trigger confirmation dialog at (256, 222) on xpath=//button[@onclick='jsConfirm()']
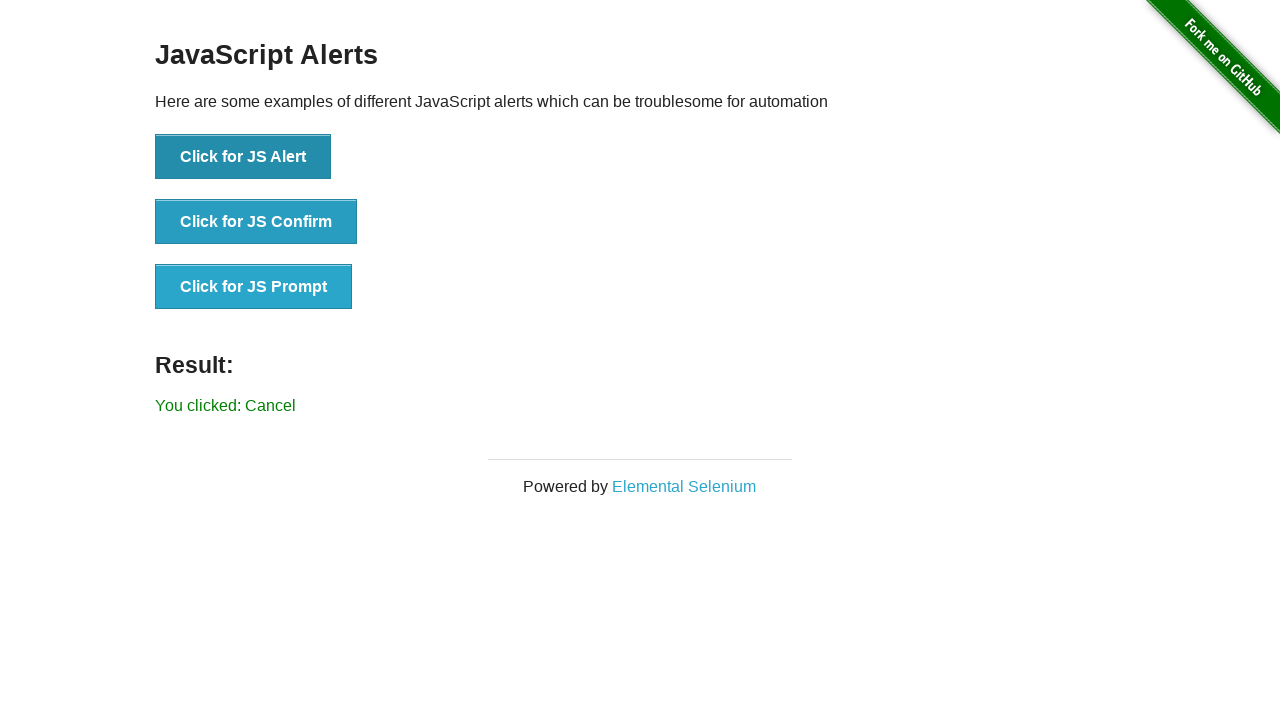

Set up dialog handler to accept confirmation dialog
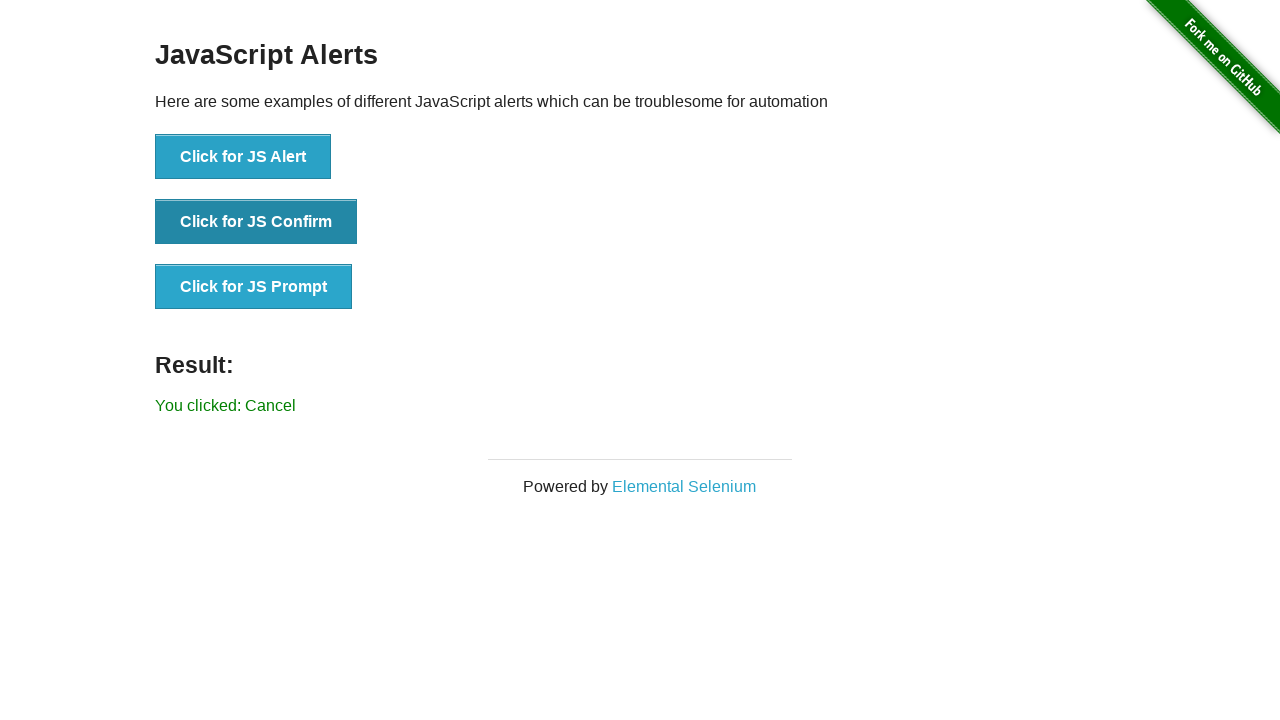

Waited 1 second after accepting confirmation dialog
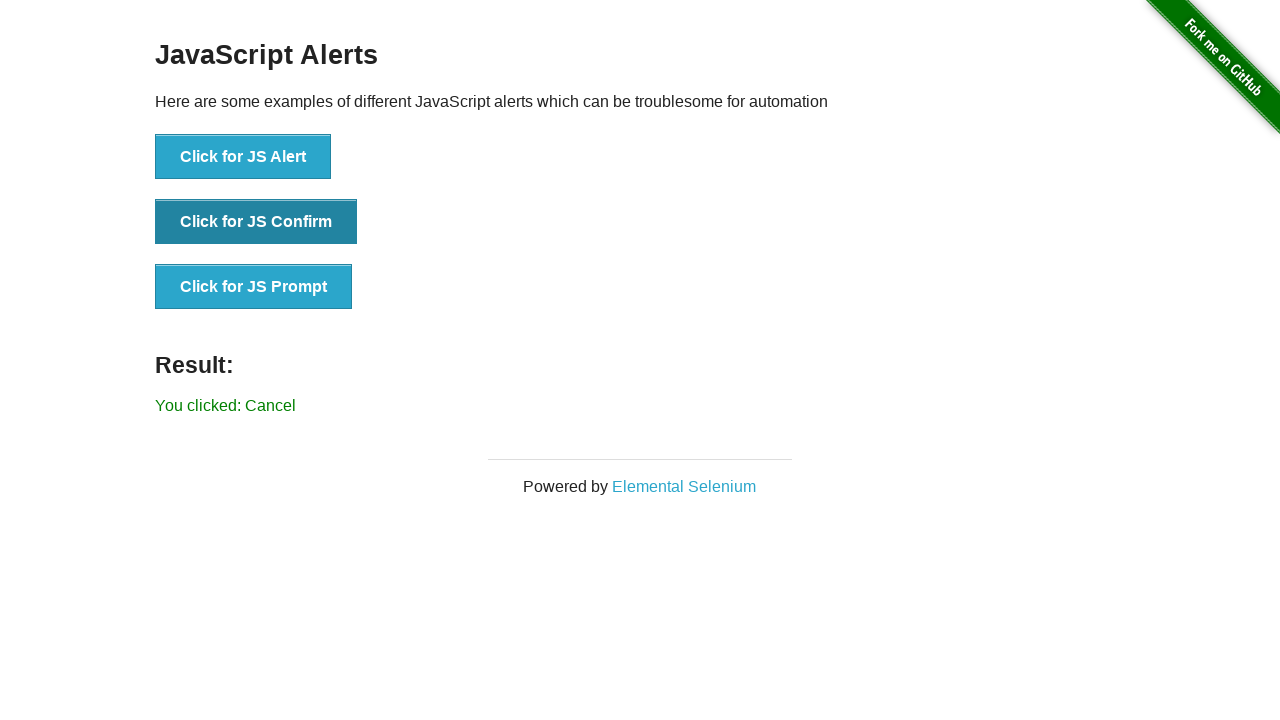

Clicked button to trigger prompt dialog at (254, 287) on xpath=//button[@onclick='jsPrompt()']
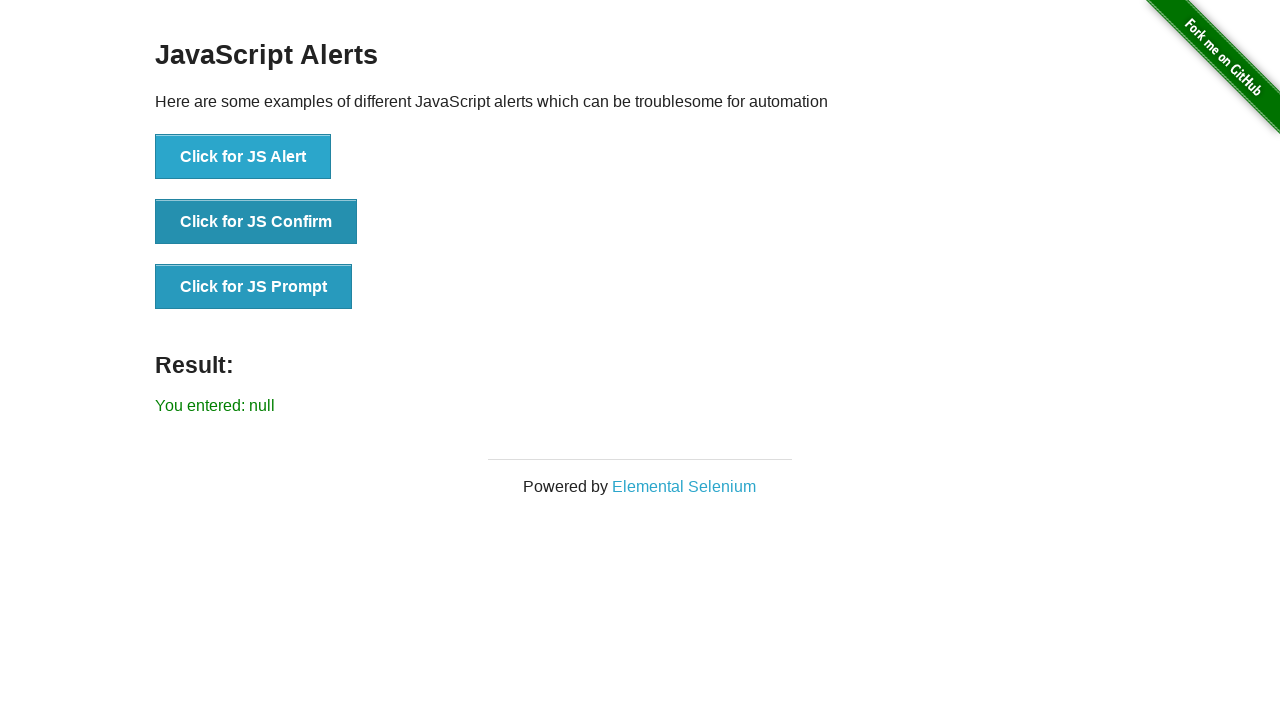

Set up dialog handler to accept prompt with text input
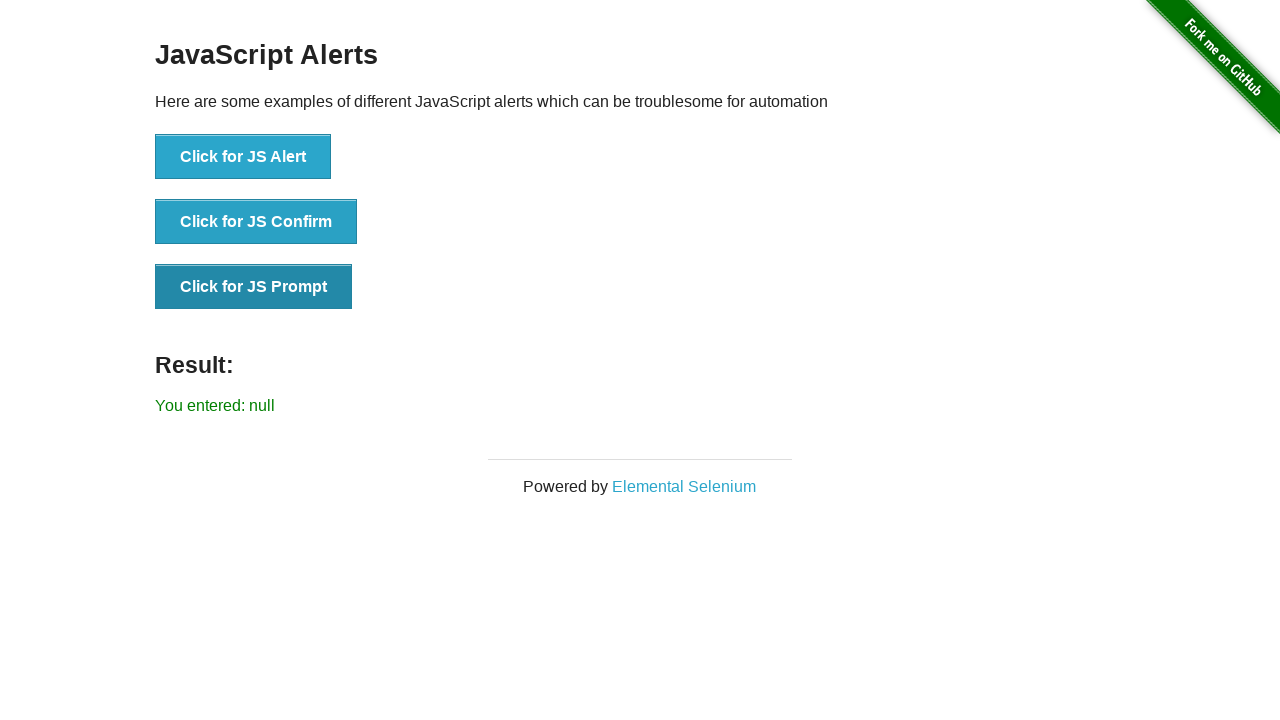

Waited 1 second after handling prompt dialog
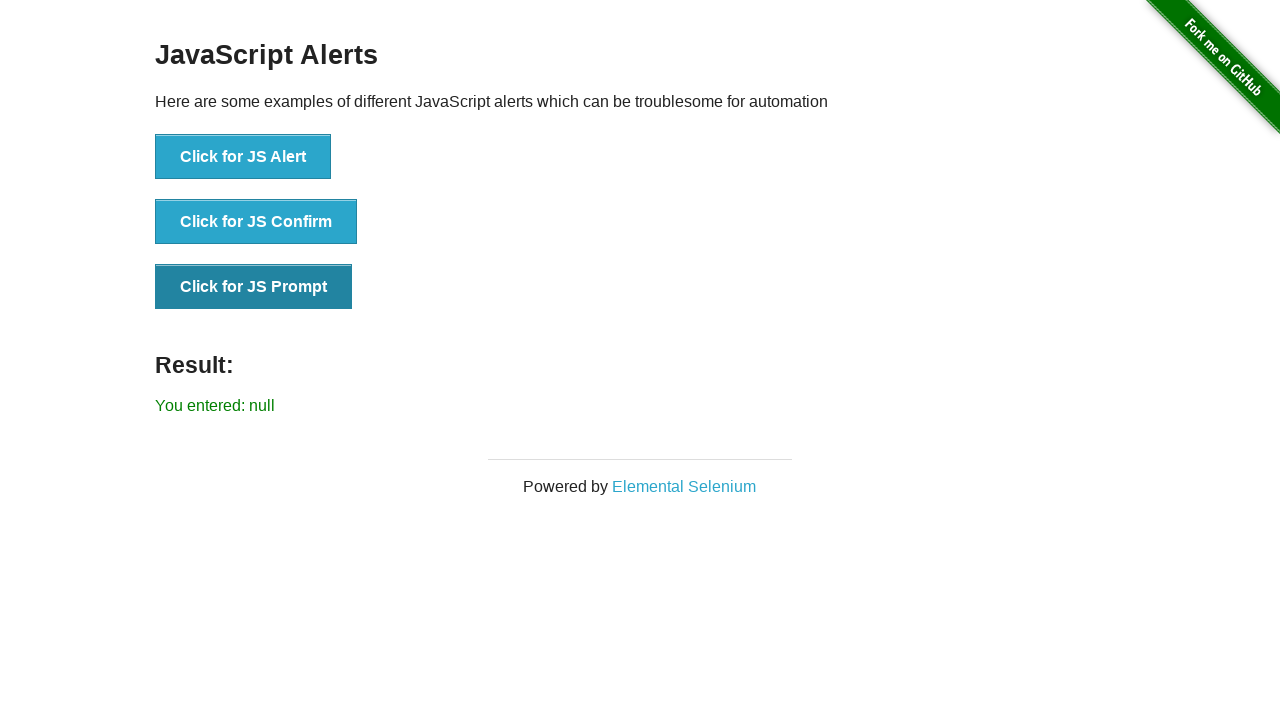

Verified result message element is displayed
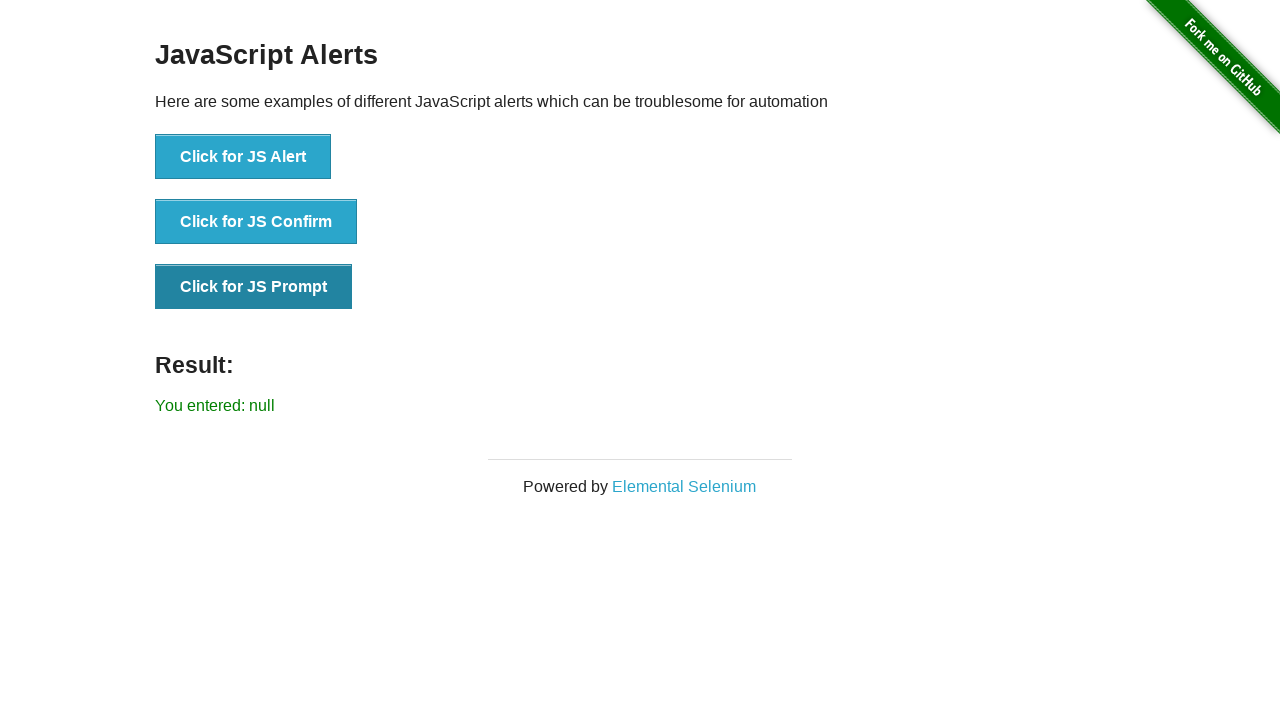

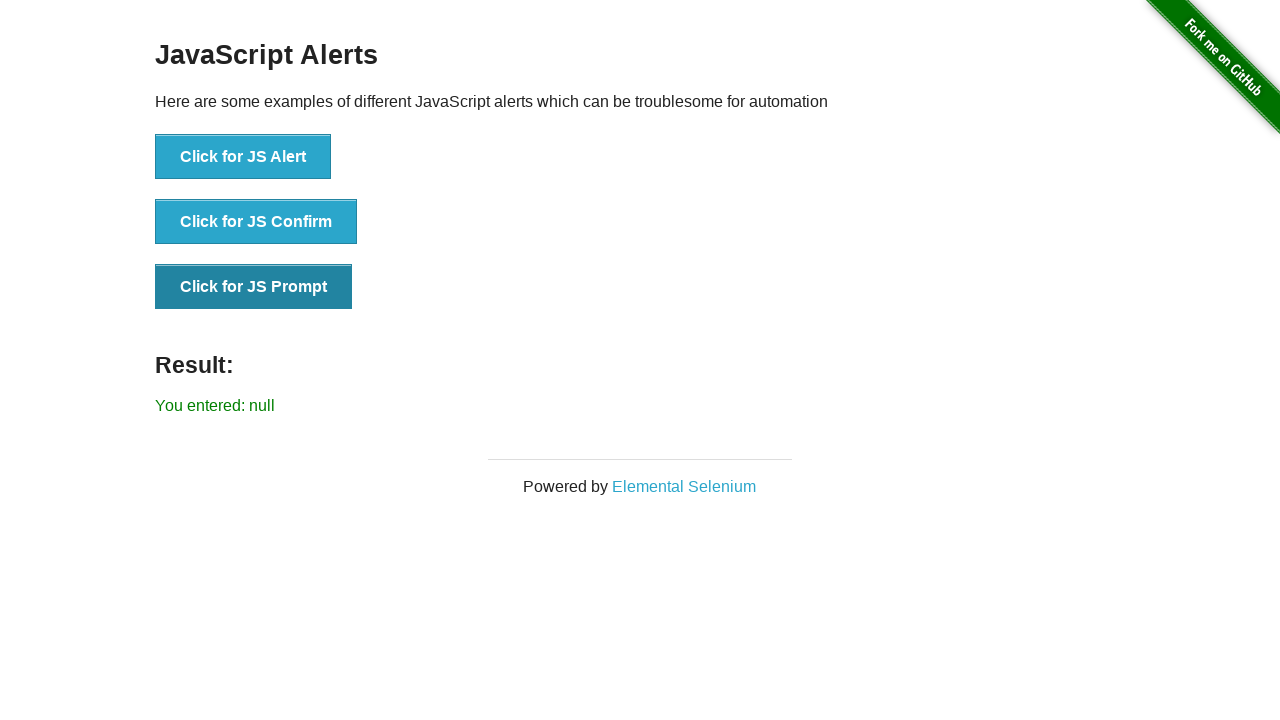